Tests that data persists after page reload by creating items, completing one, and reloading

Starting URL: https://demo.playwright.dev/todomvc

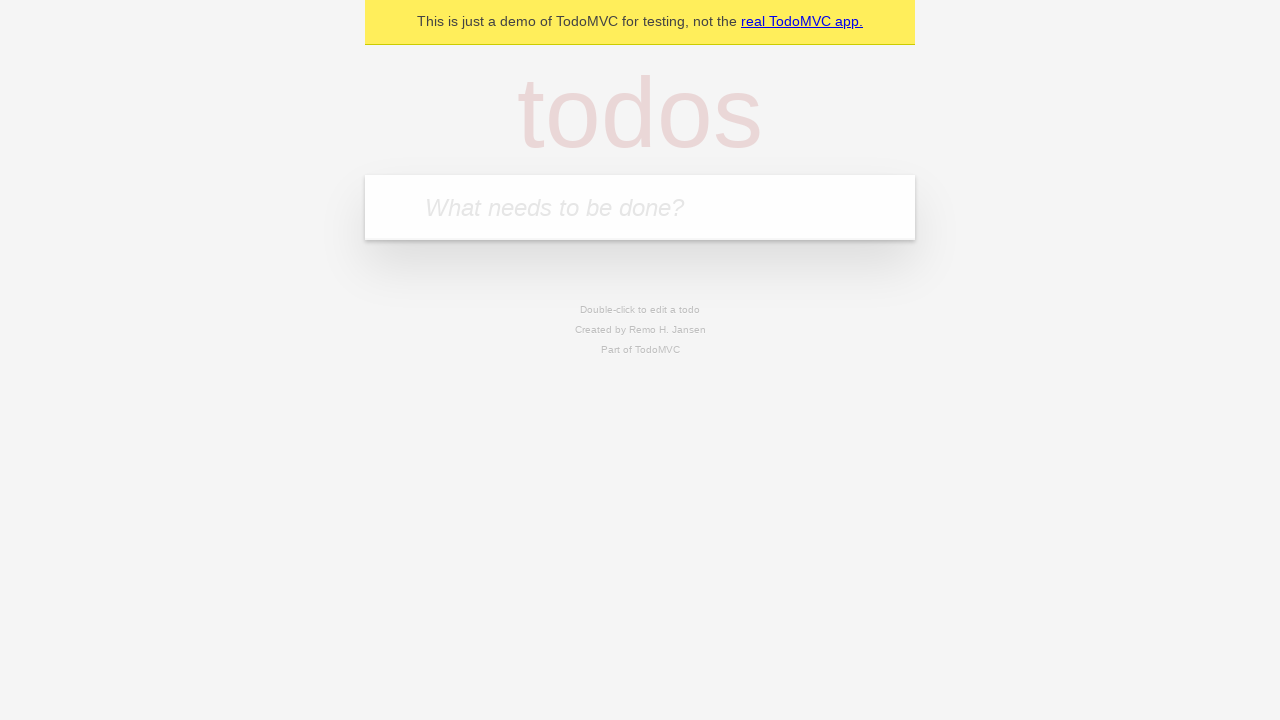

Filled todo input with 'buy some cheese' on internal:attr=[placeholder="What needs to be done?"i]
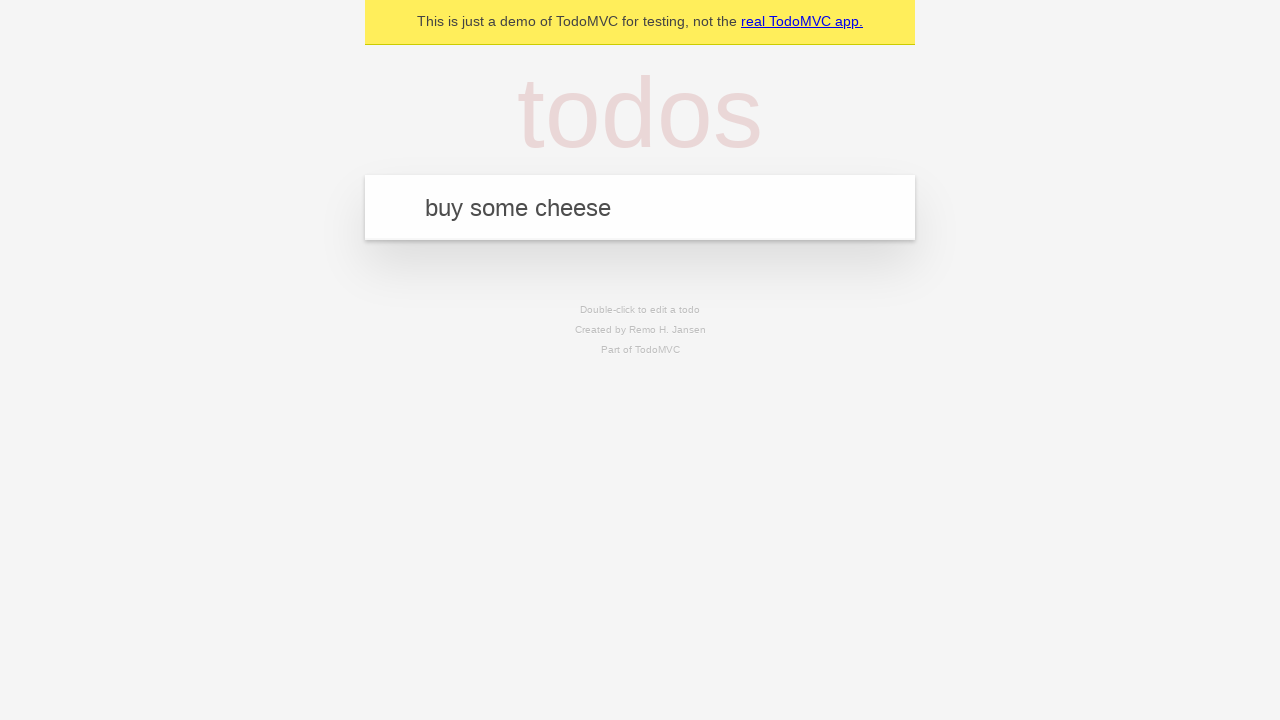

Pressed Enter to create first todo item on internal:attr=[placeholder="What needs to be done?"i]
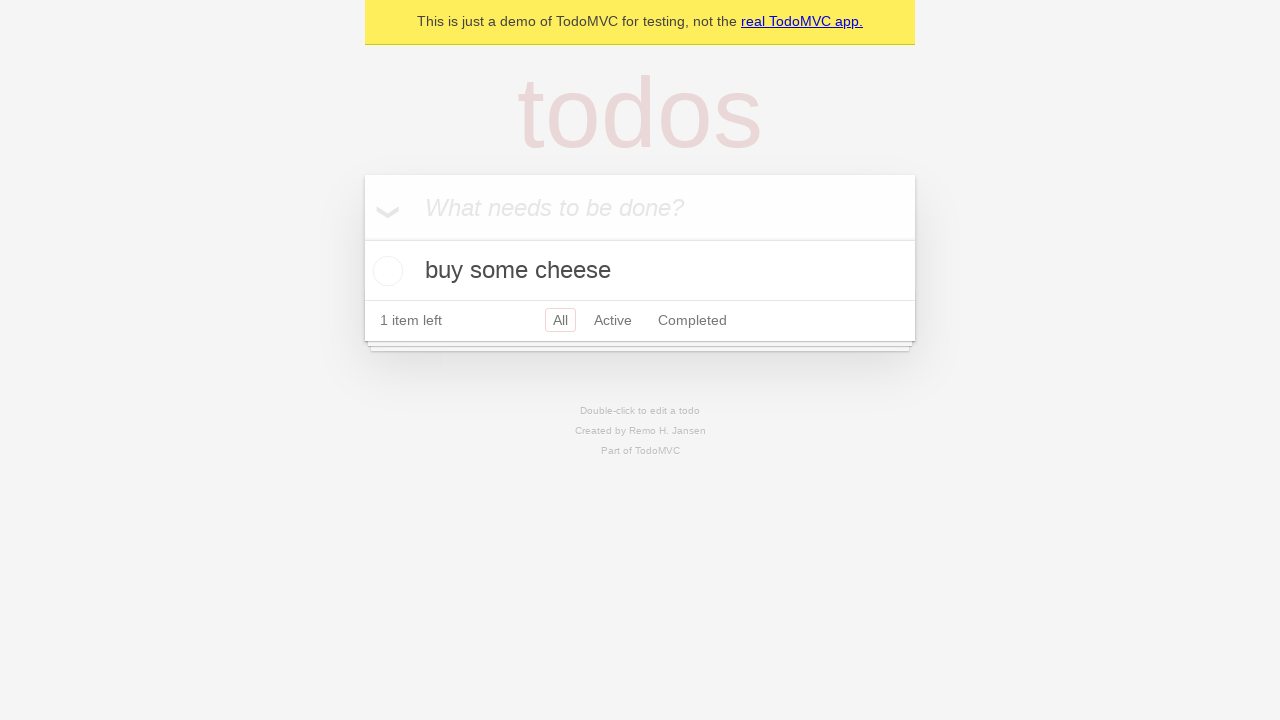

Filled todo input with 'feed the cat' on internal:attr=[placeholder="What needs to be done?"i]
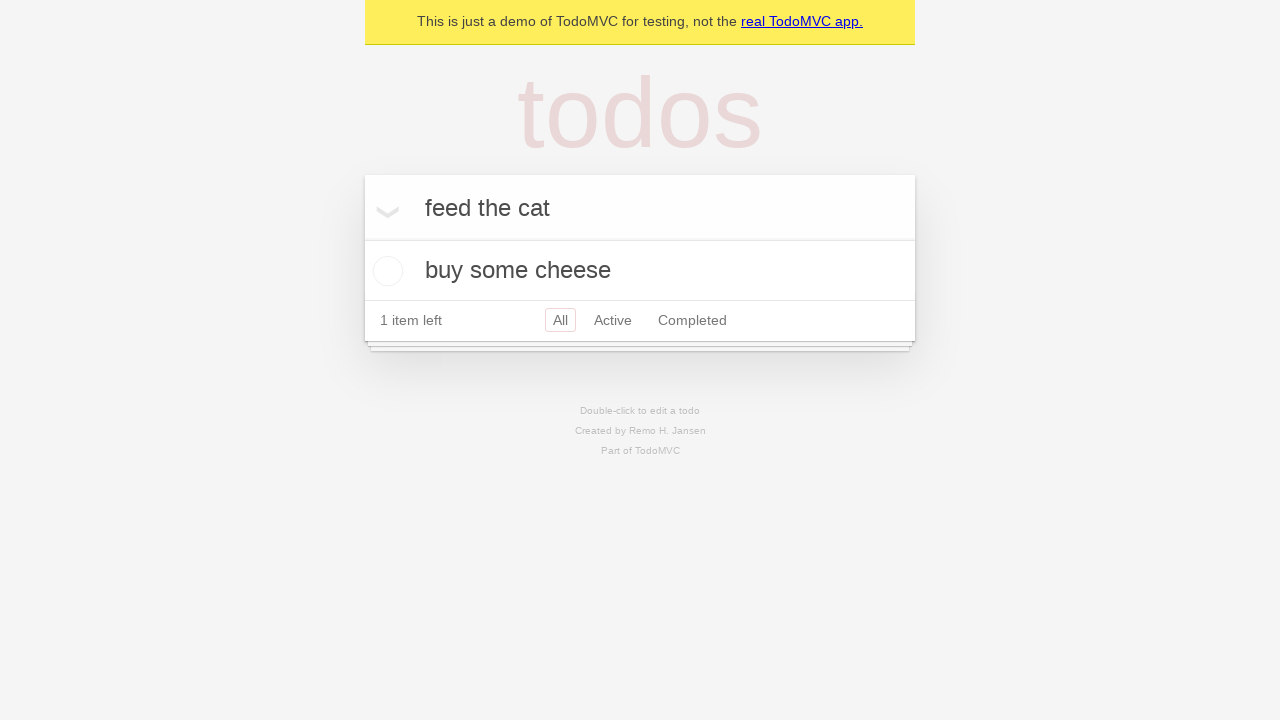

Pressed Enter to create second todo item on internal:attr=[placeholder="What needs to be done?"i]
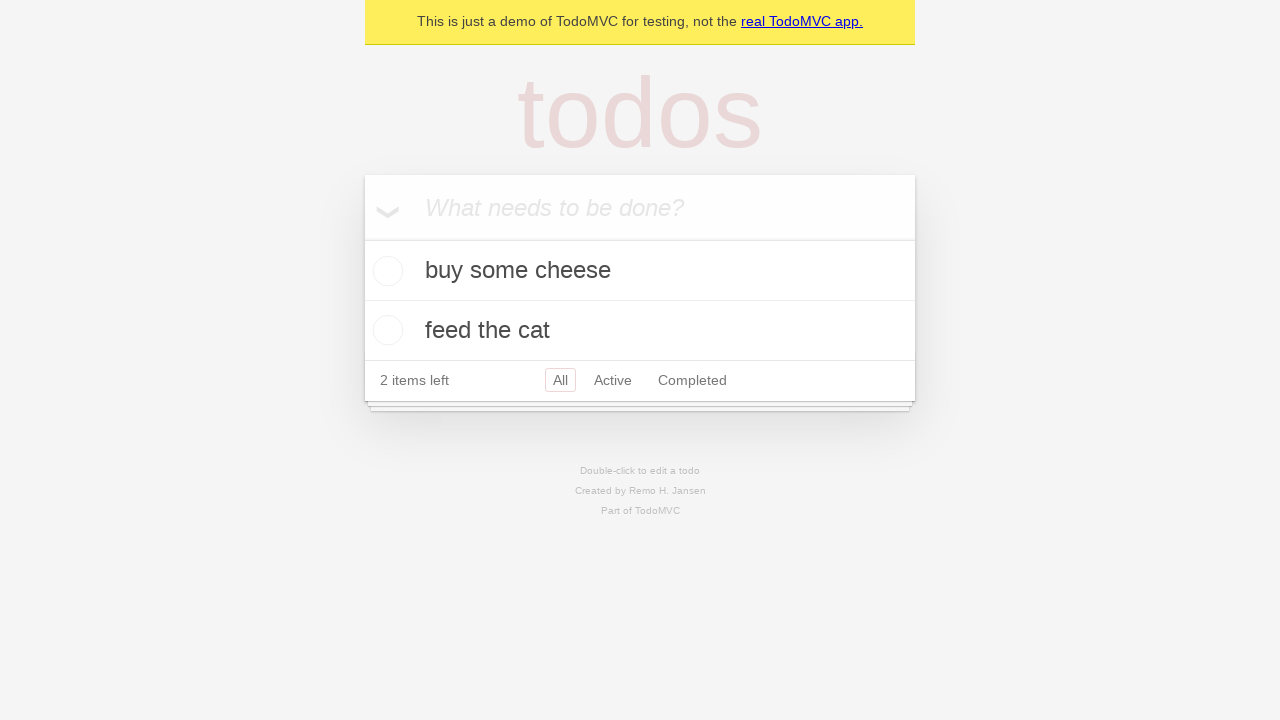

Checked the first todo item 'buy some cheese' at (385, 271) on internal:testid=[data-testid="todo-item"s] >> nth=0 >> internal:role=checkbox
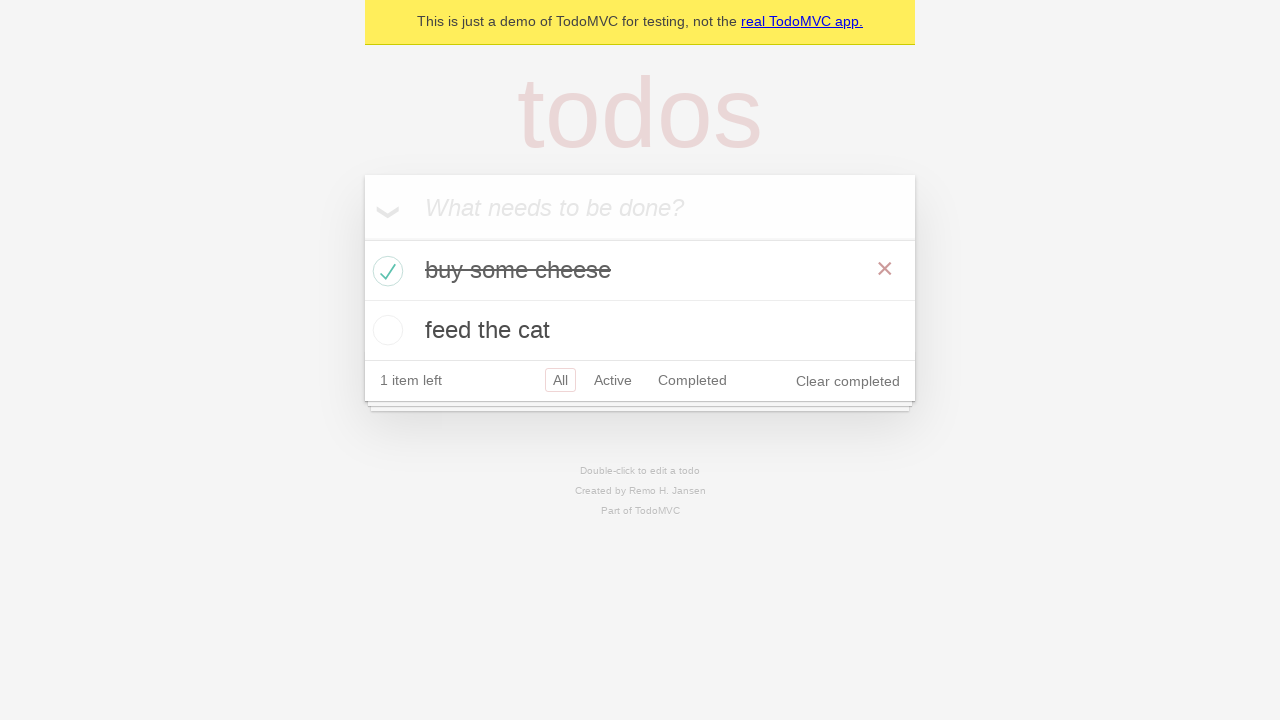

Reloaded the page
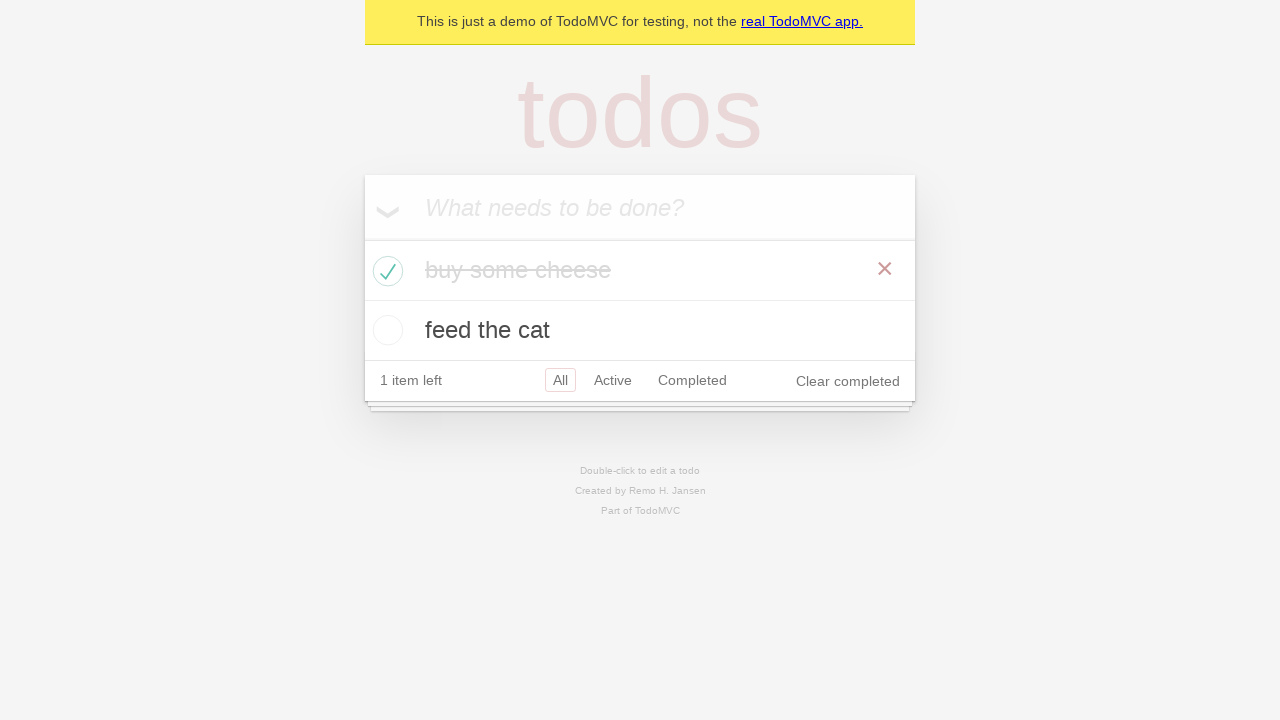

Todo items loaded after page reload
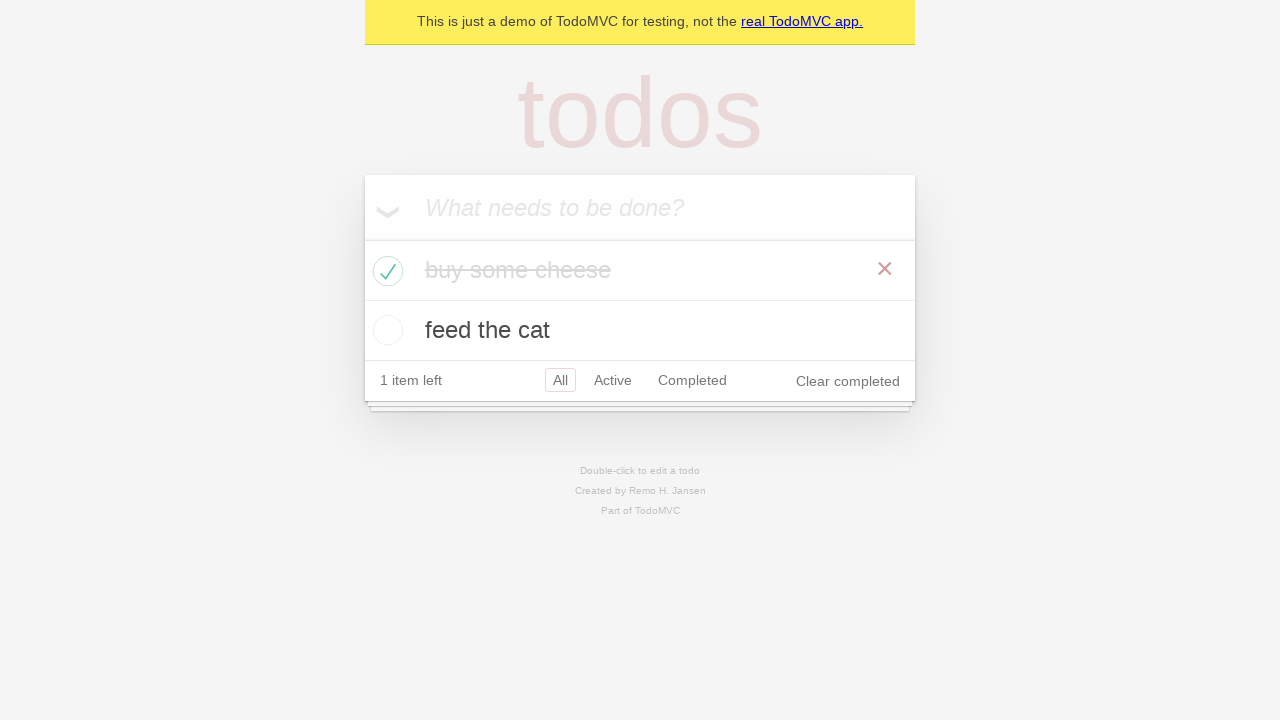

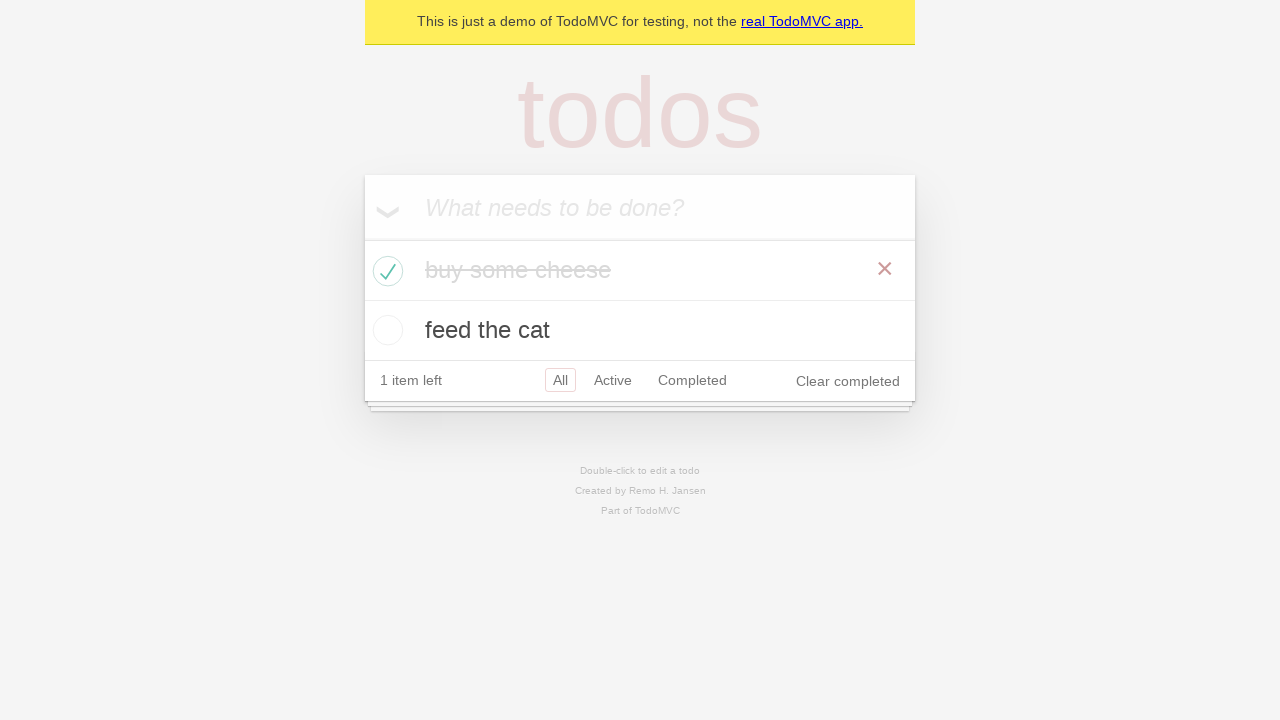